Tests right-click (context click) functionality on a search input element on a test blog page

Starting URL: https://omayo.blogspot.com/

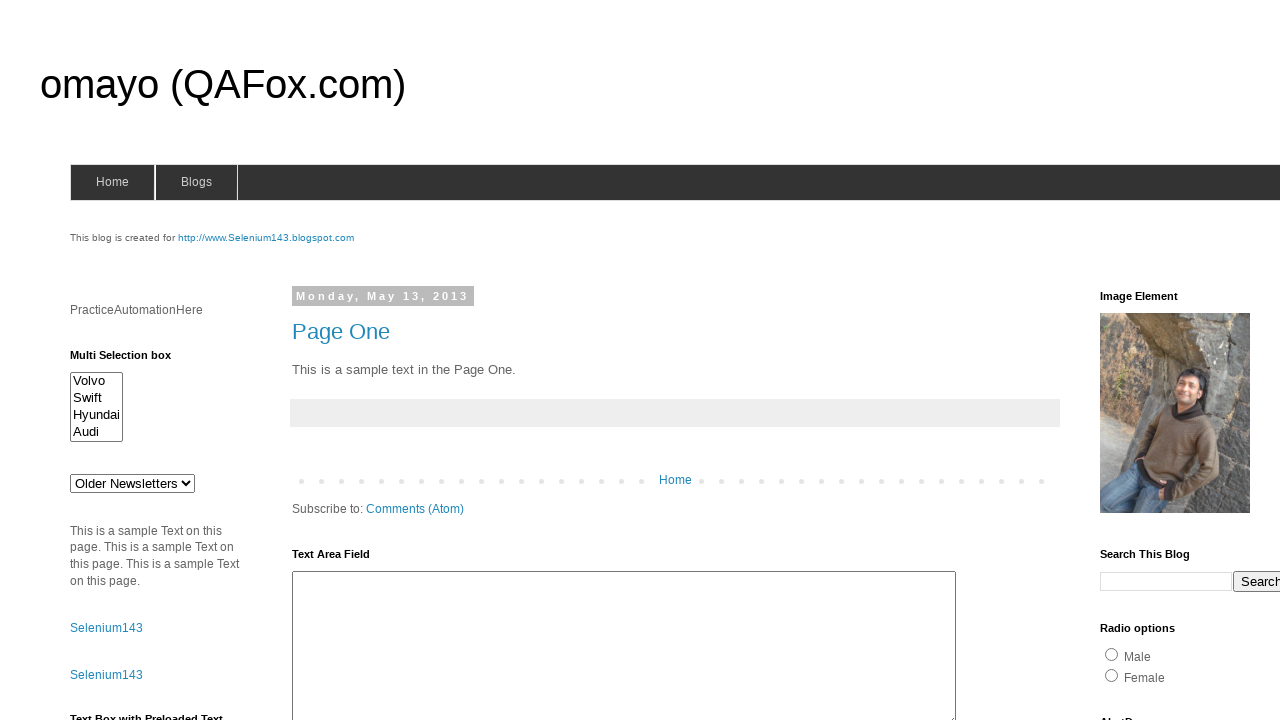

Located blogs menu element
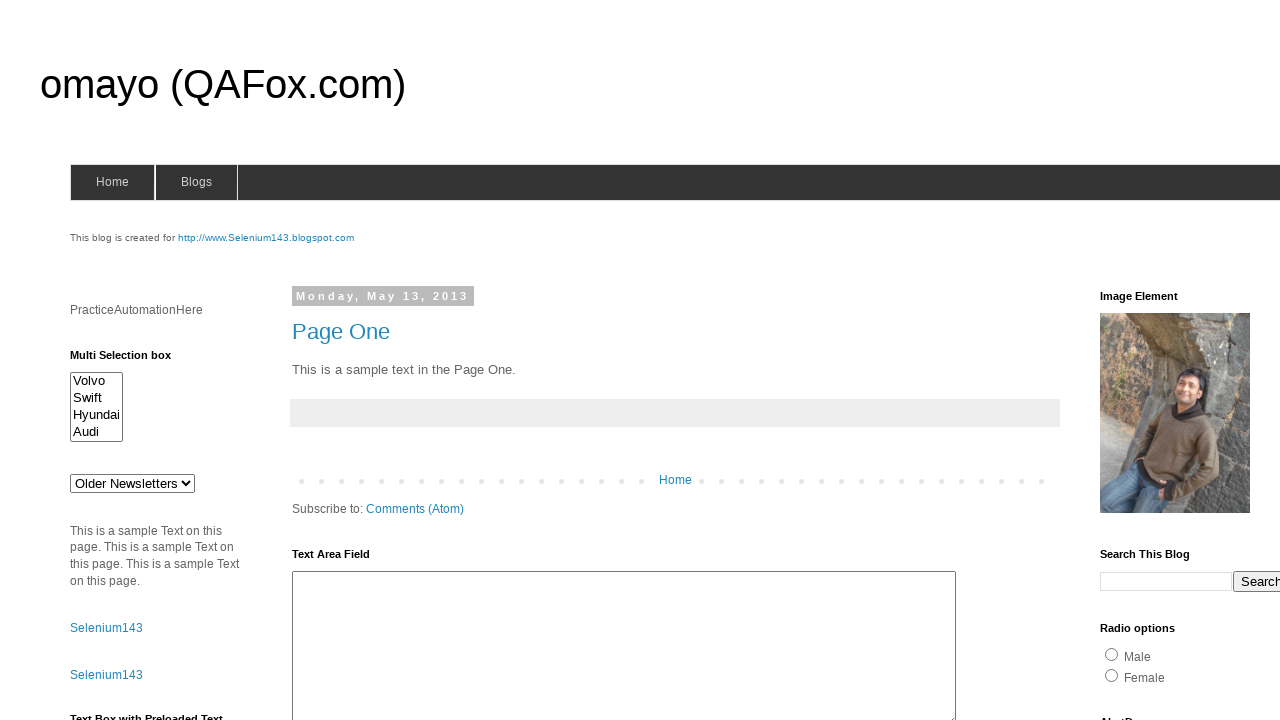

Located search input element
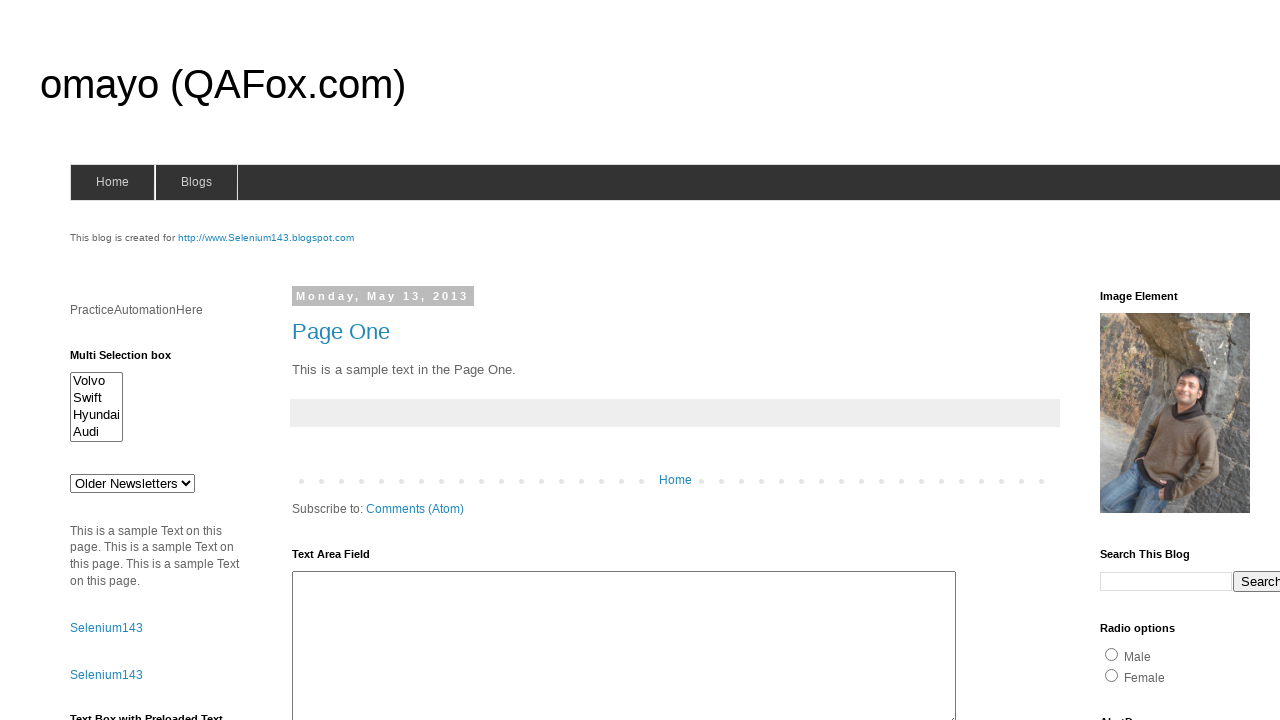

Right-clicked (context click) on search input element at (1166, 581) on input[name='q']
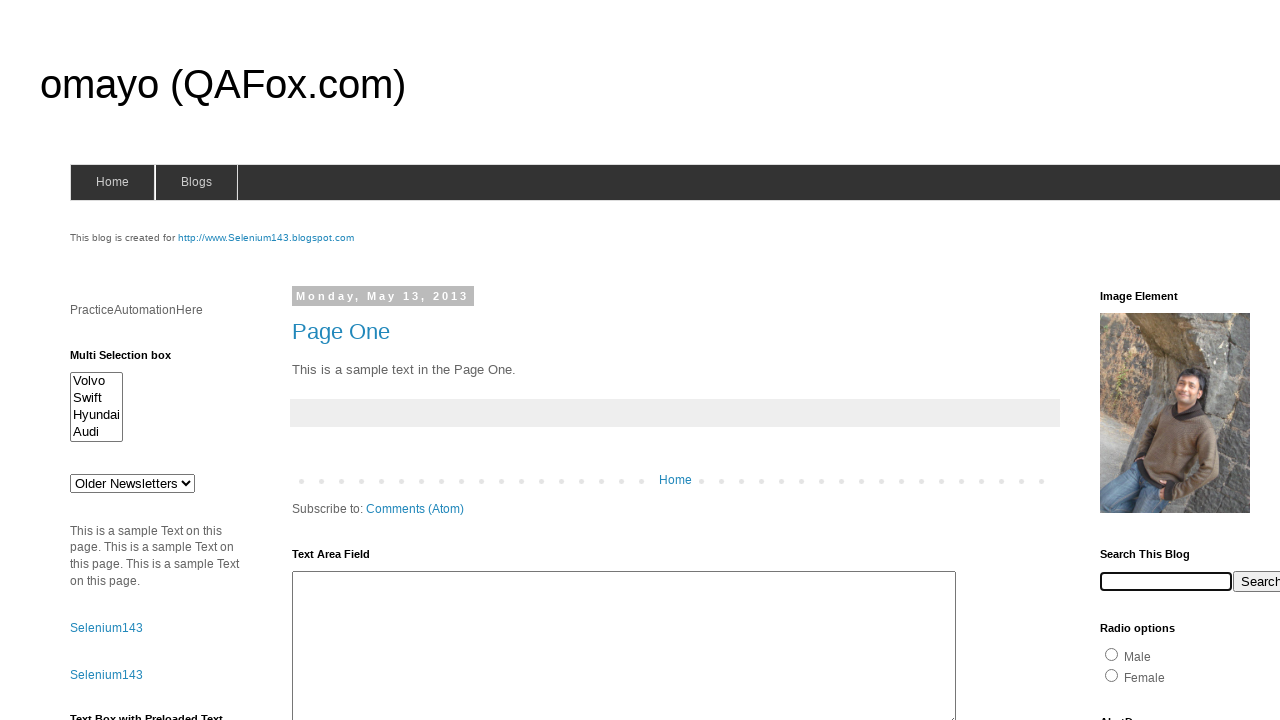

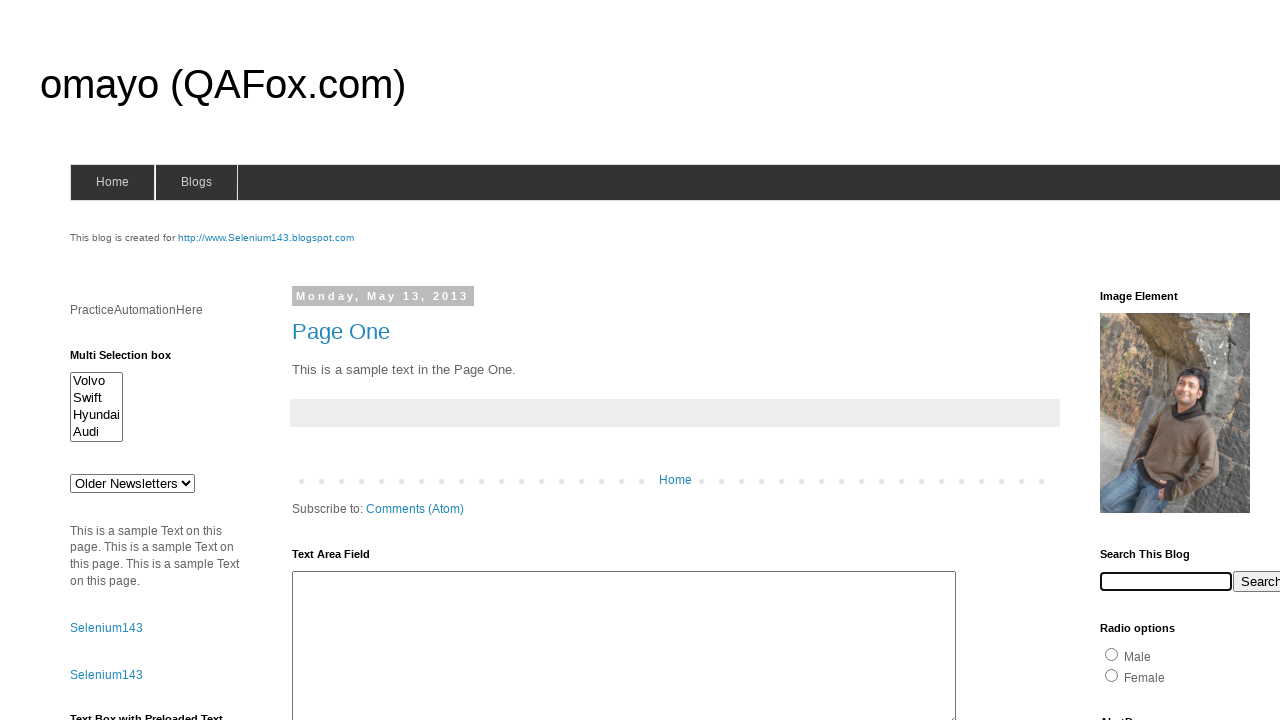